Tests link functionality on Salesforce login page by clicking "Forgot Your Password?" link, navigating back, then clicking "Use Custom Domain" link

Starting URL: https://login.salesforce.com/?locale=in

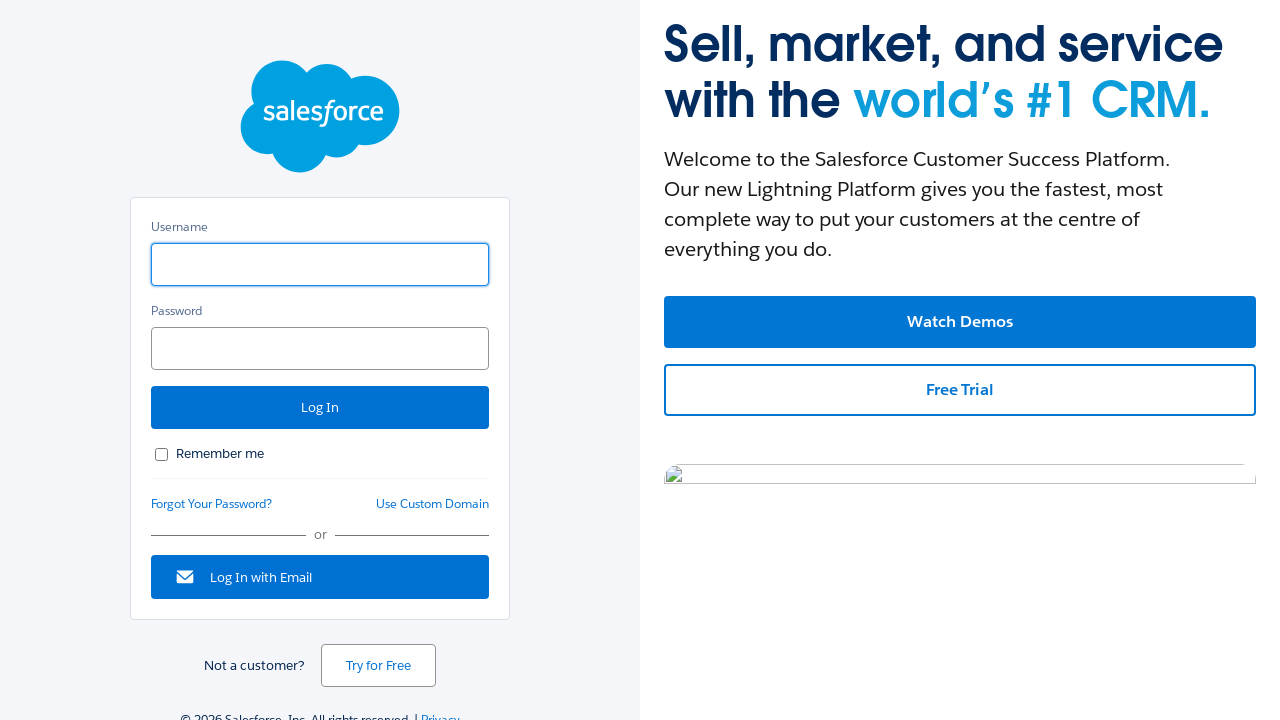

Clicked 'Forgot Your Password?' link on Salesforce login page at (212, 504) on text=Forgot Your Password?
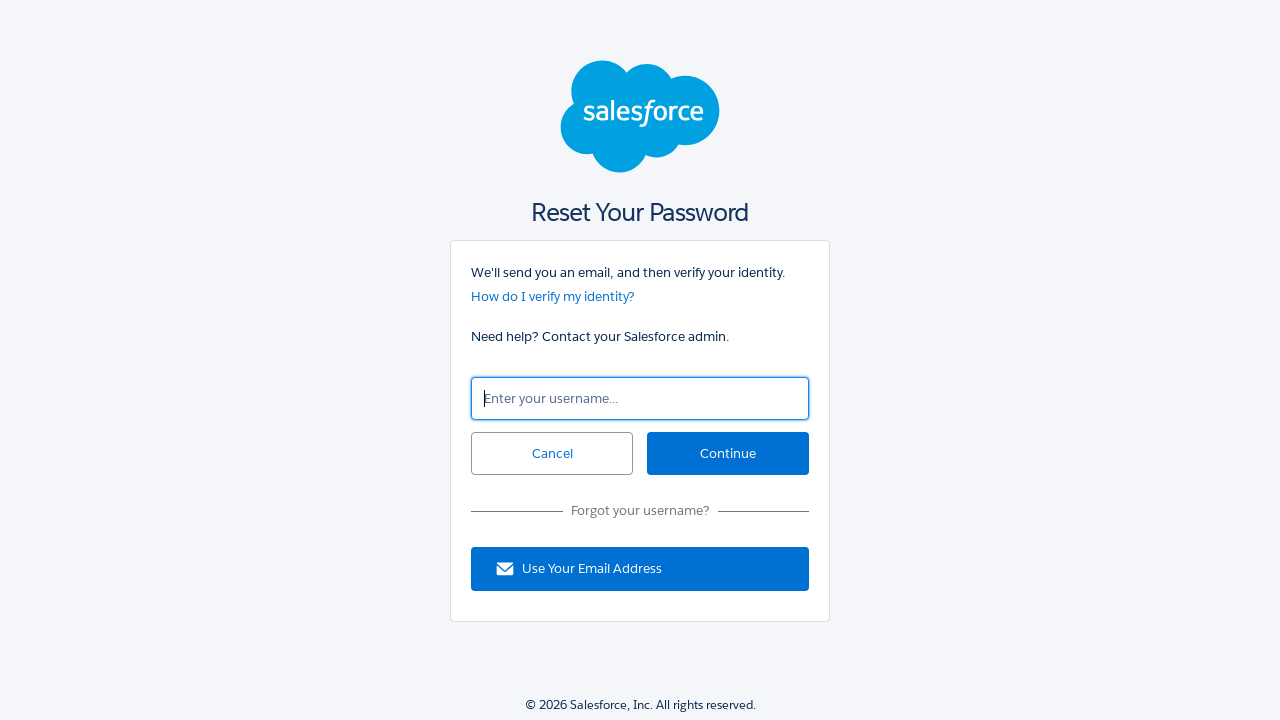

Navigated back to Salesforce login page
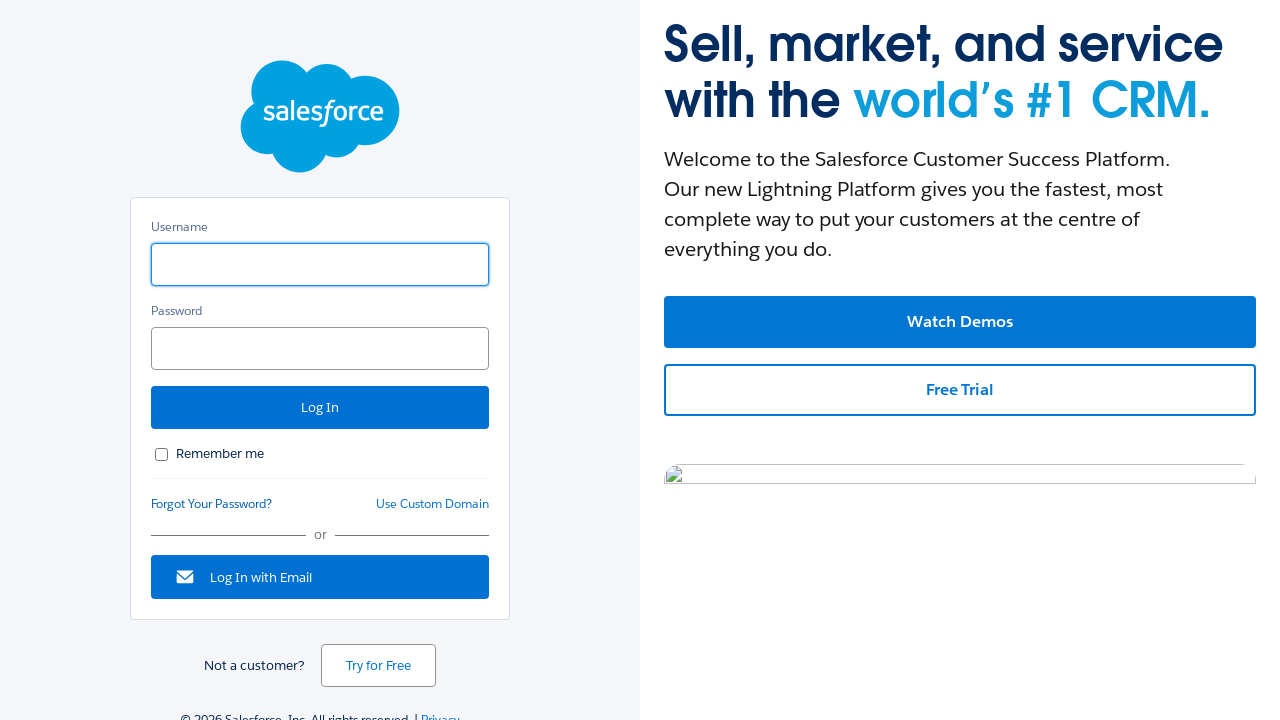

Clicked 'Use Custom Domain' link on Salesforce login page at (432, 504) on text=Use Custom Domain
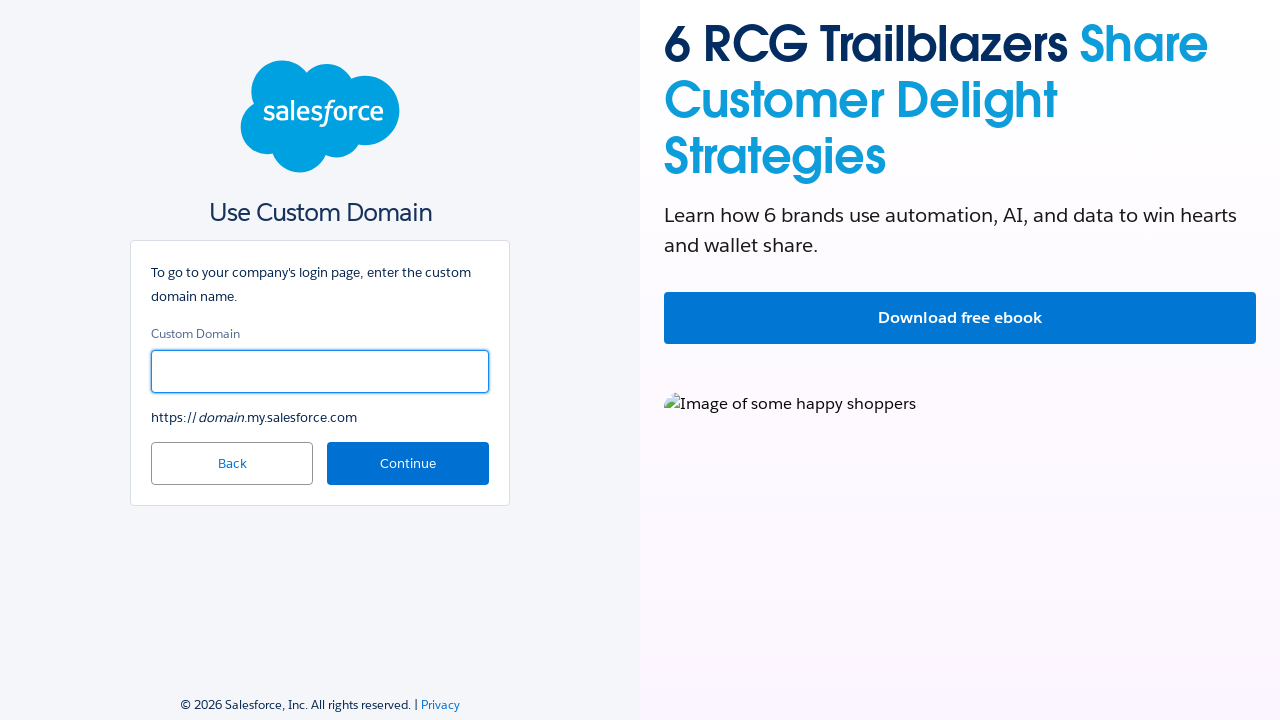

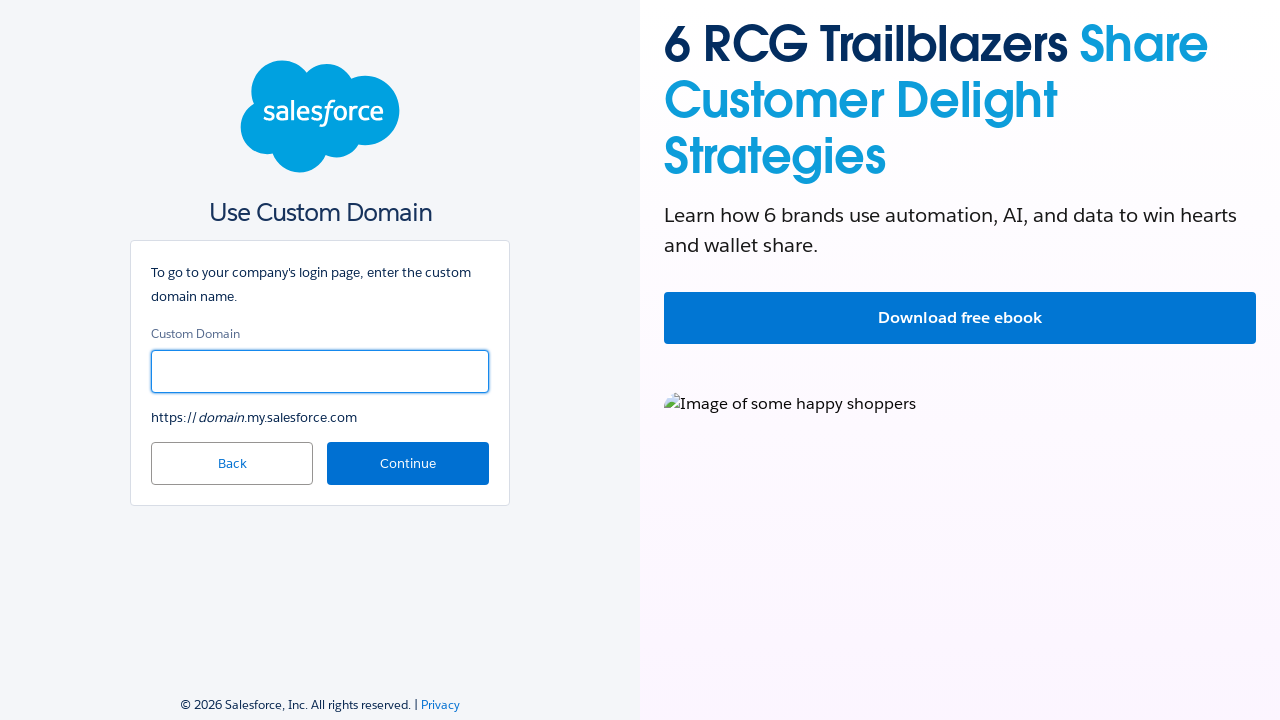